Tests text input functionality by clearing an input field and entering new text on a demo page

Starting URL: https://seleniumbase.io/demo_page

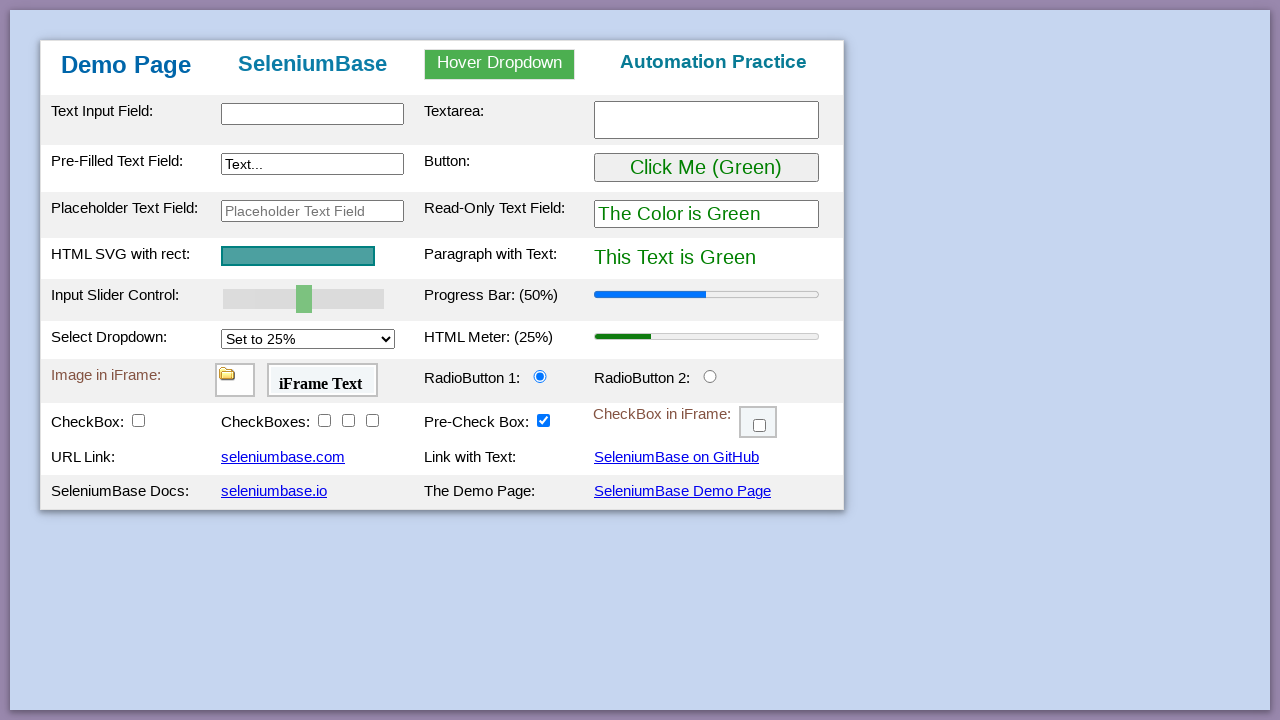

Cleared text input field #myTextInput2 on #myTextInput2
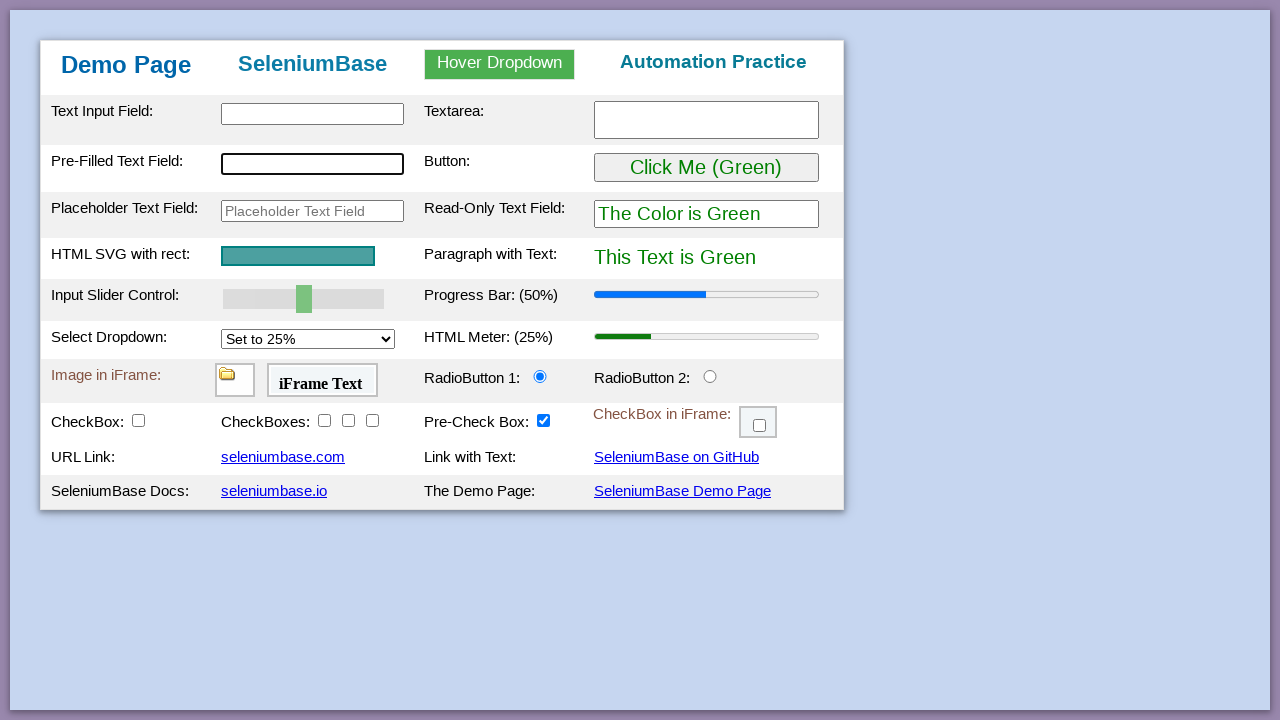

Entered 'happy' into text input field #myTextInput2 on #myTextInput2
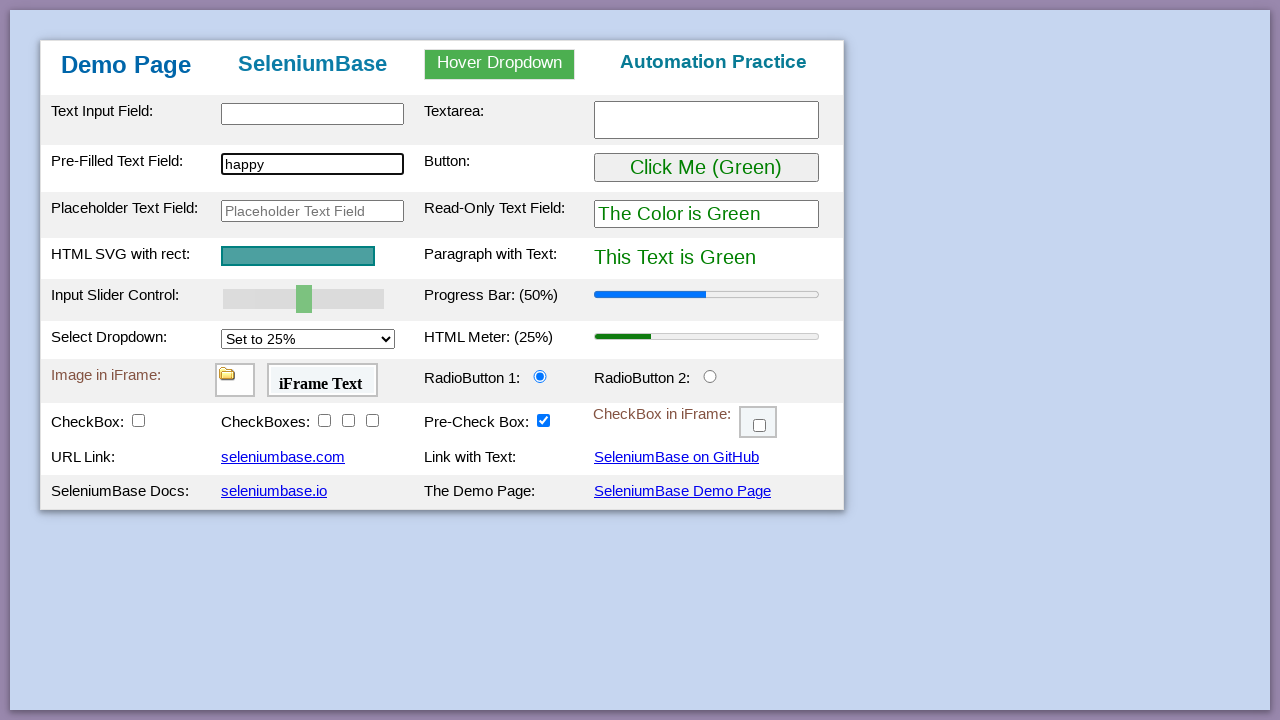

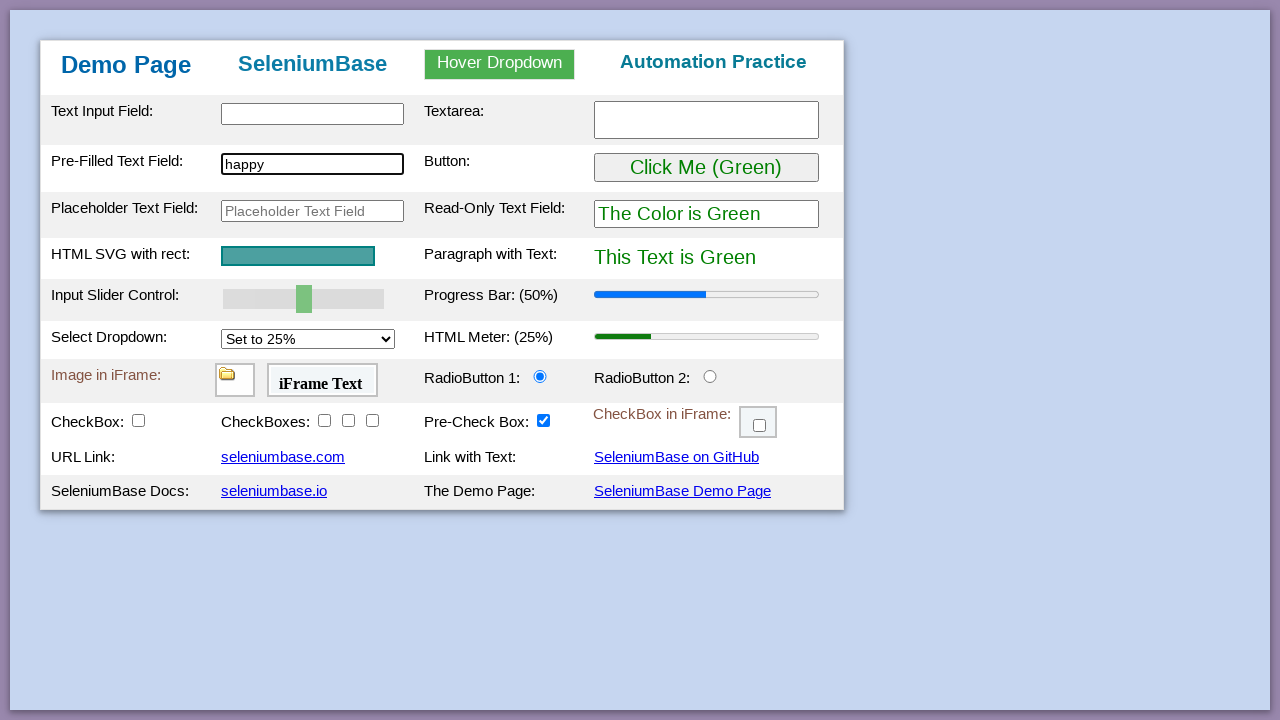